Plays a complete game of Tic-Tac-Toe by randomly selecting available squares until the game ends

Starting URL: https://playtictactoe.org/

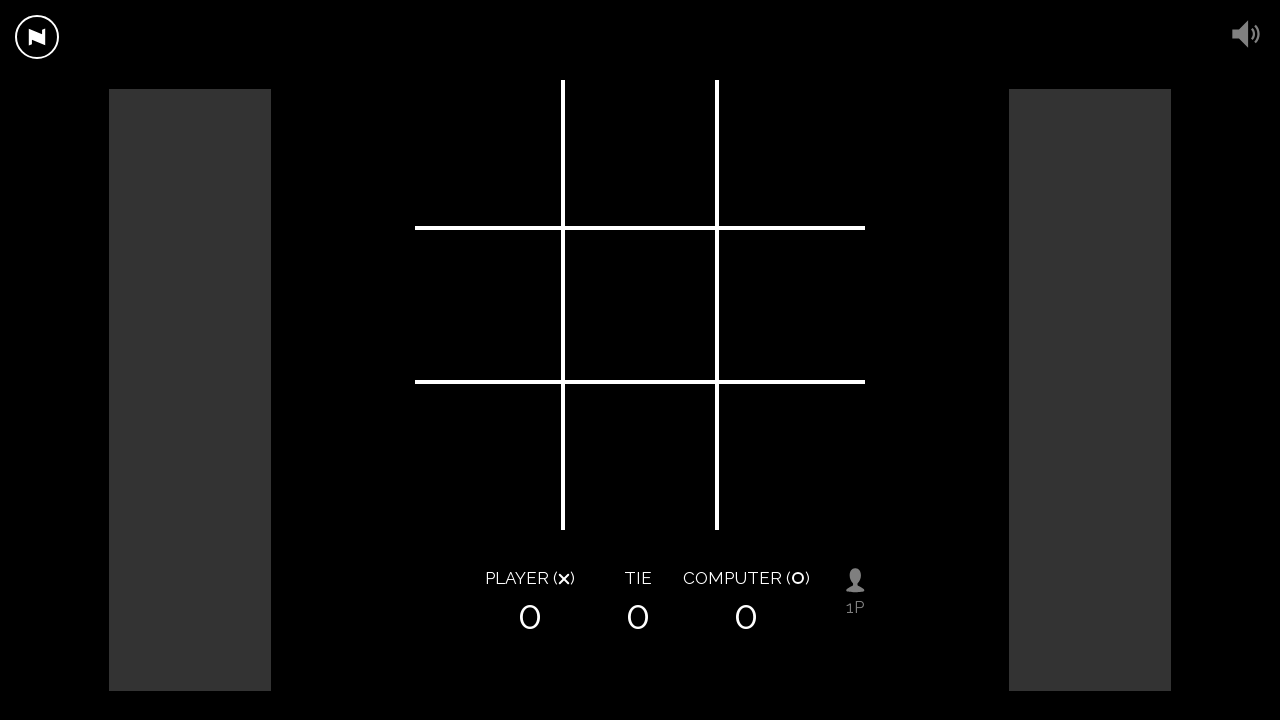

Board element became visible
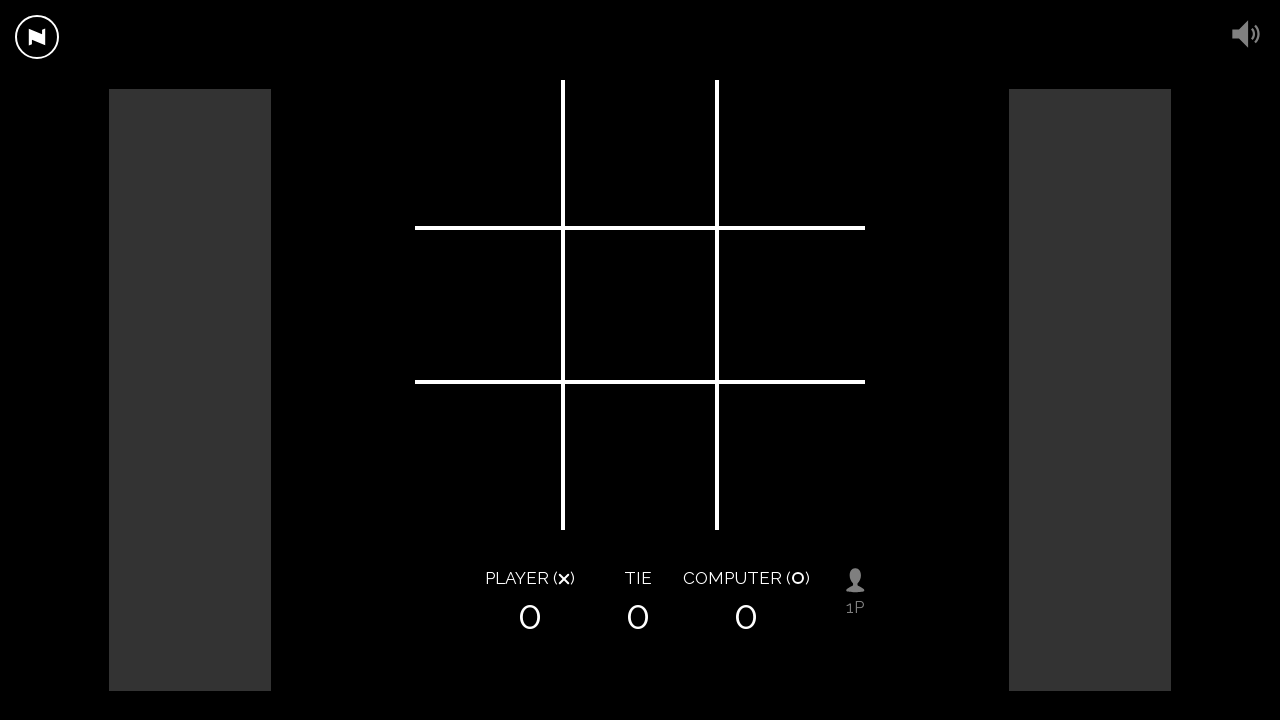

Board squares attached to DOM
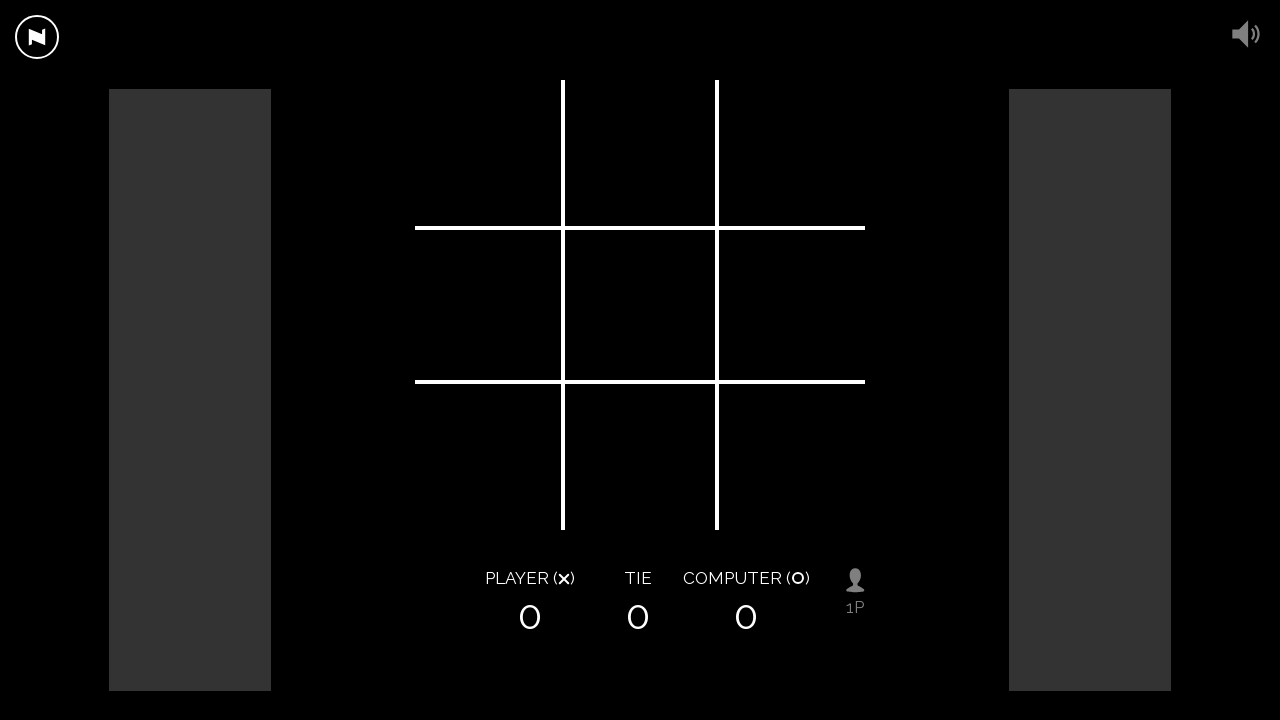

Retrieved 9 board squares
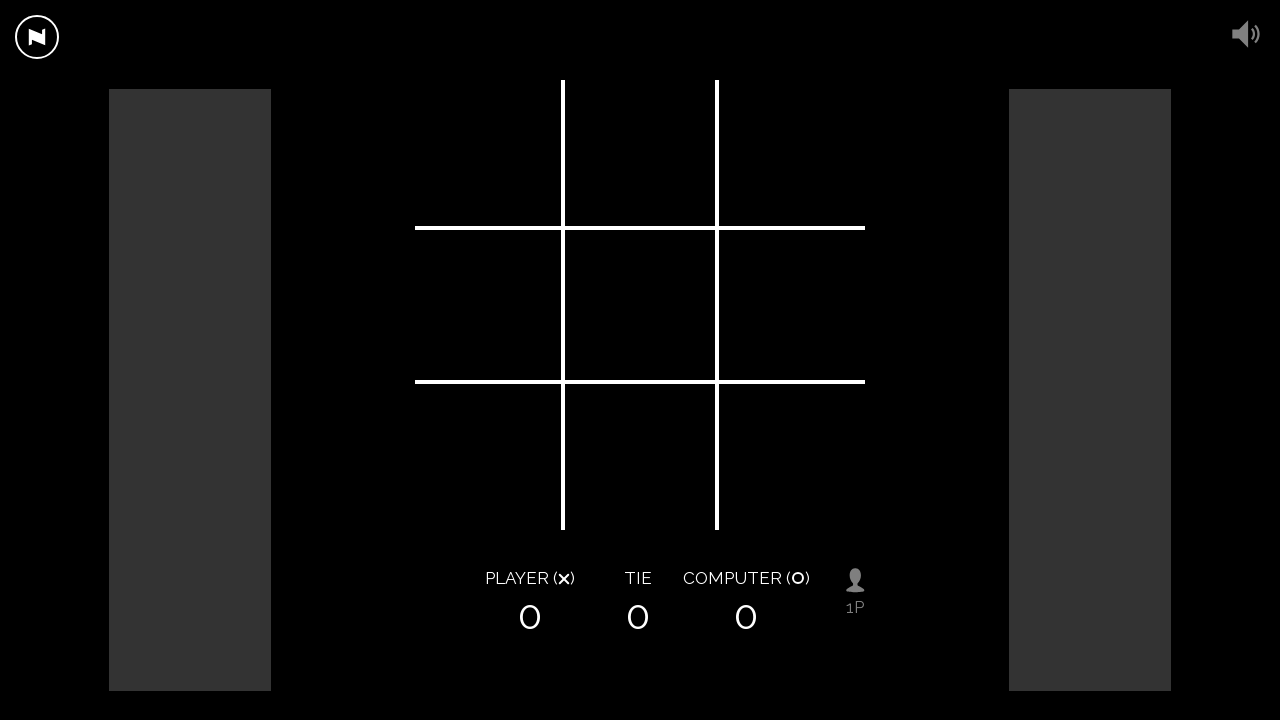

Found 9 available squares
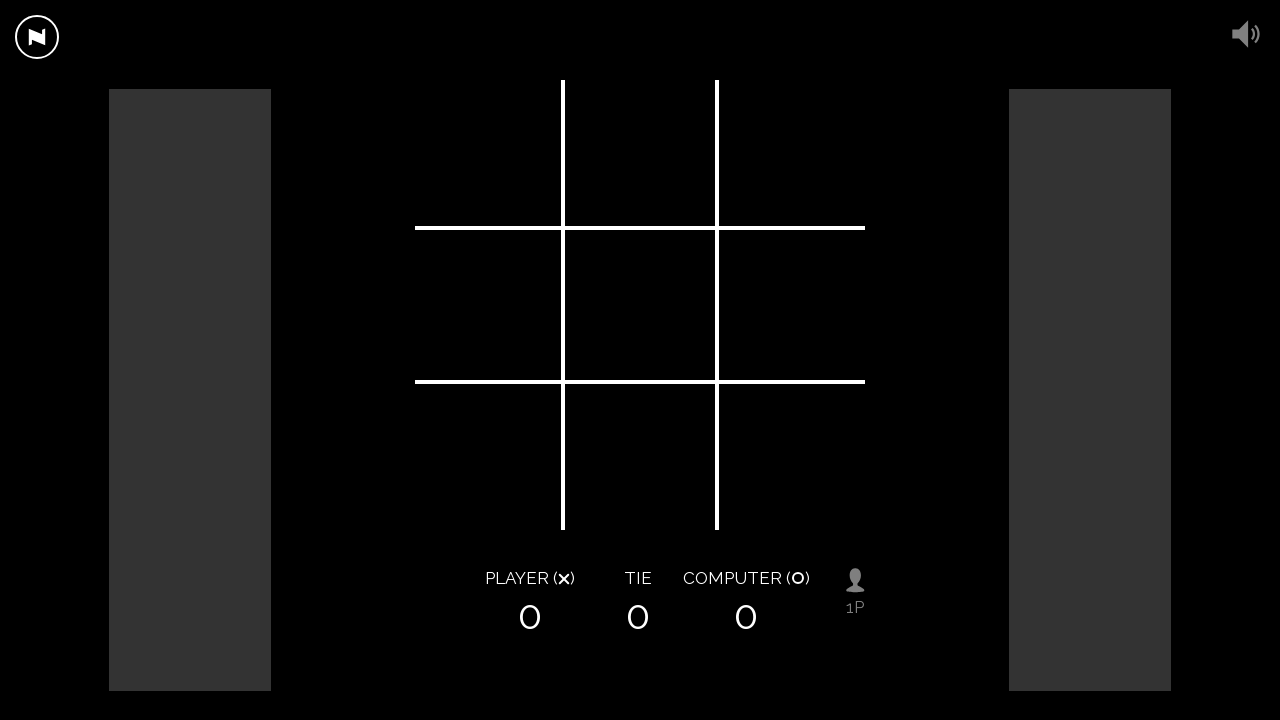

Clicked a random available square
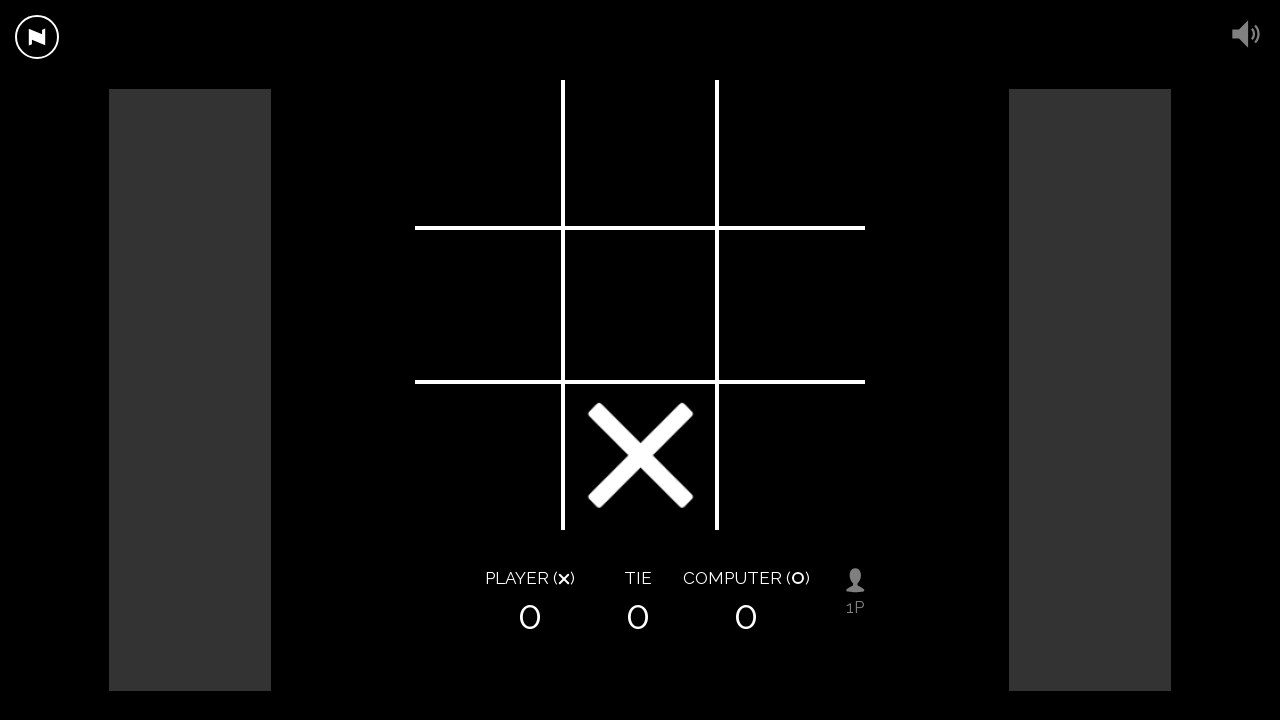

Waited 1 second for computer's move
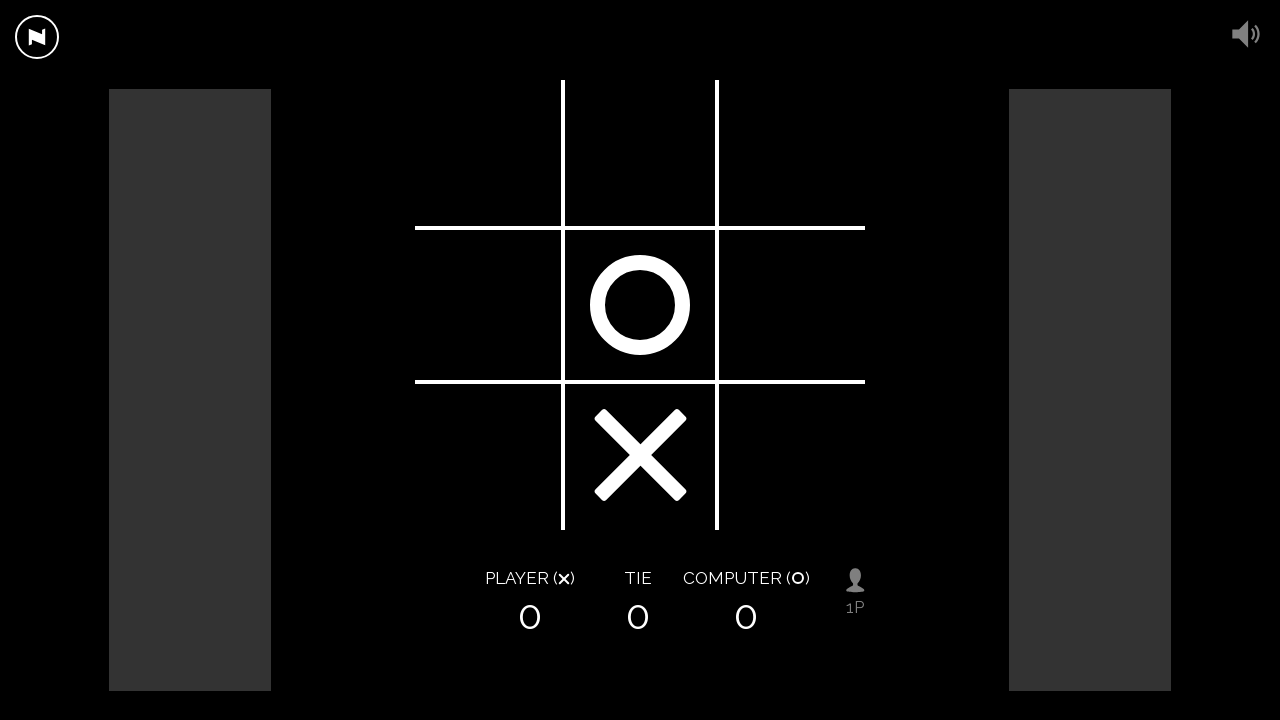

Checked for score elements: found 0
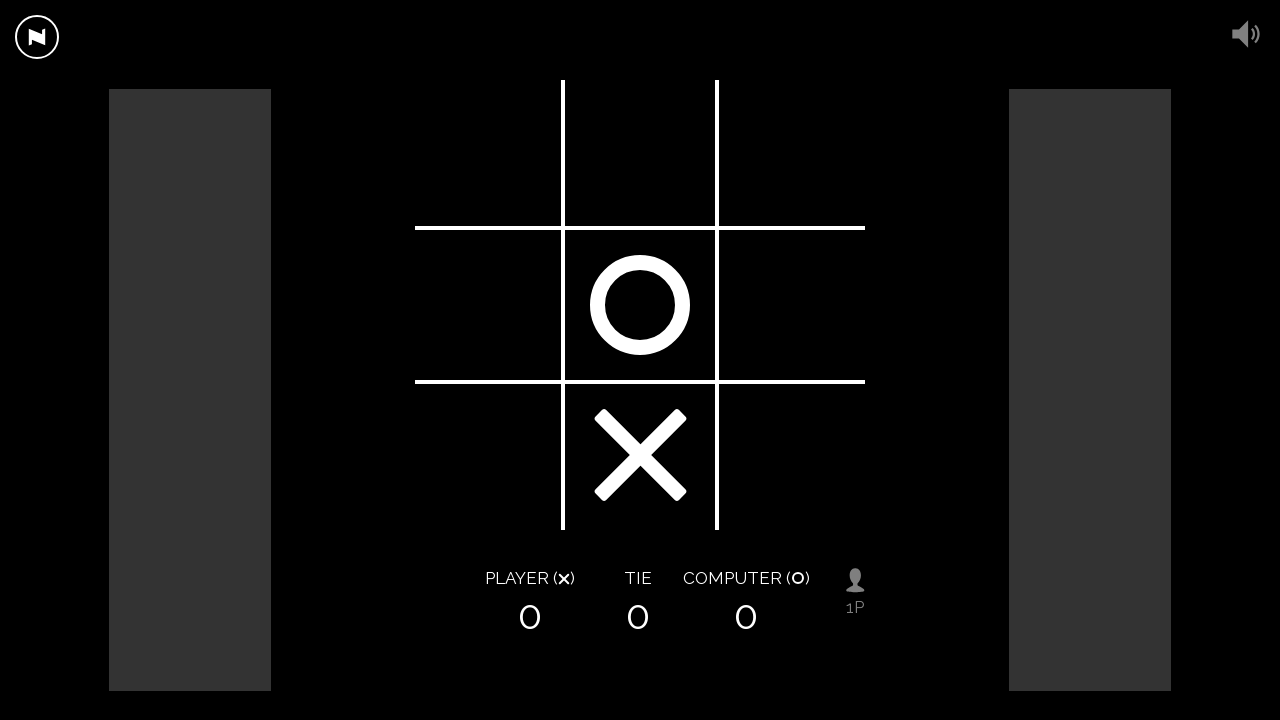

Checked for restart button
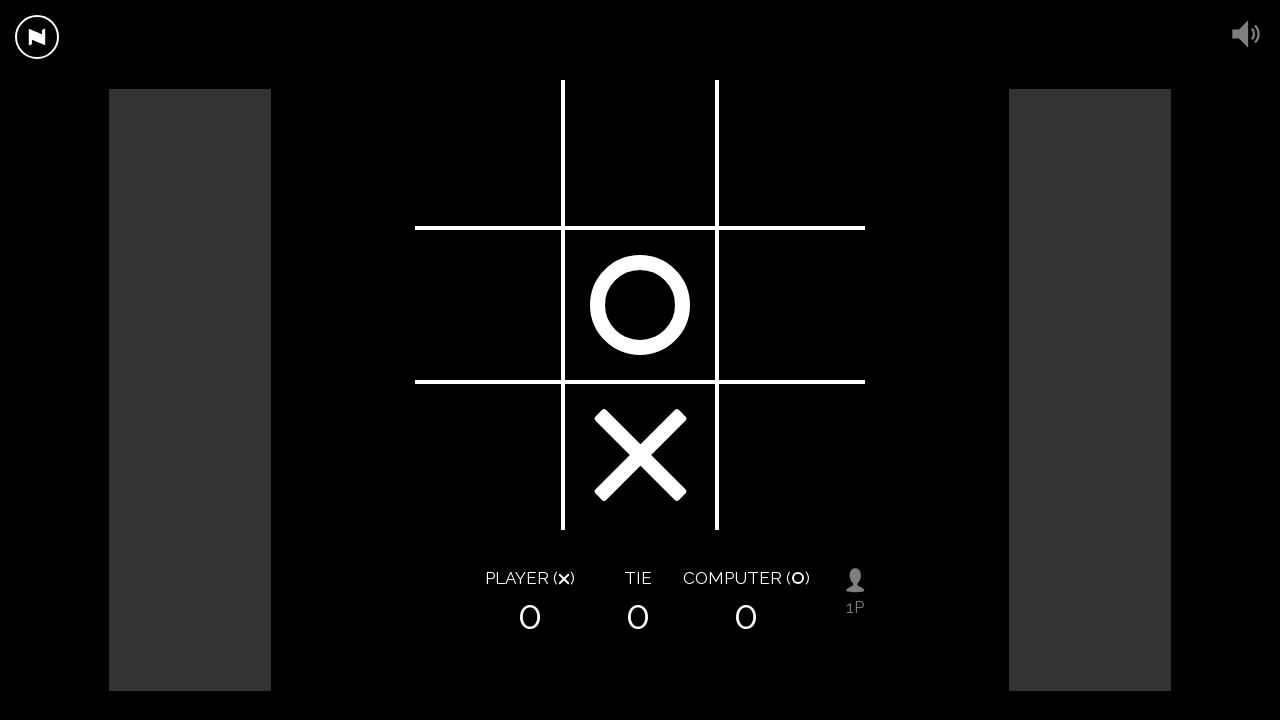

Retrieved 9 board squares
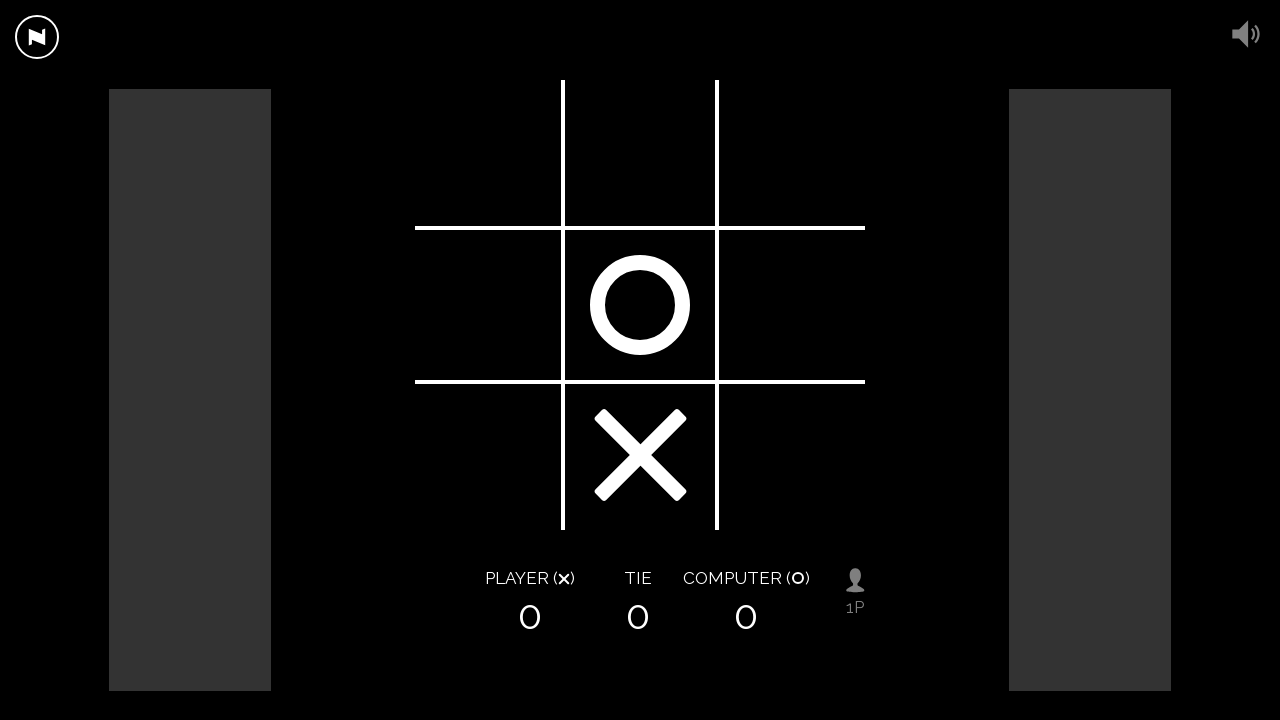

Found 7 available squares
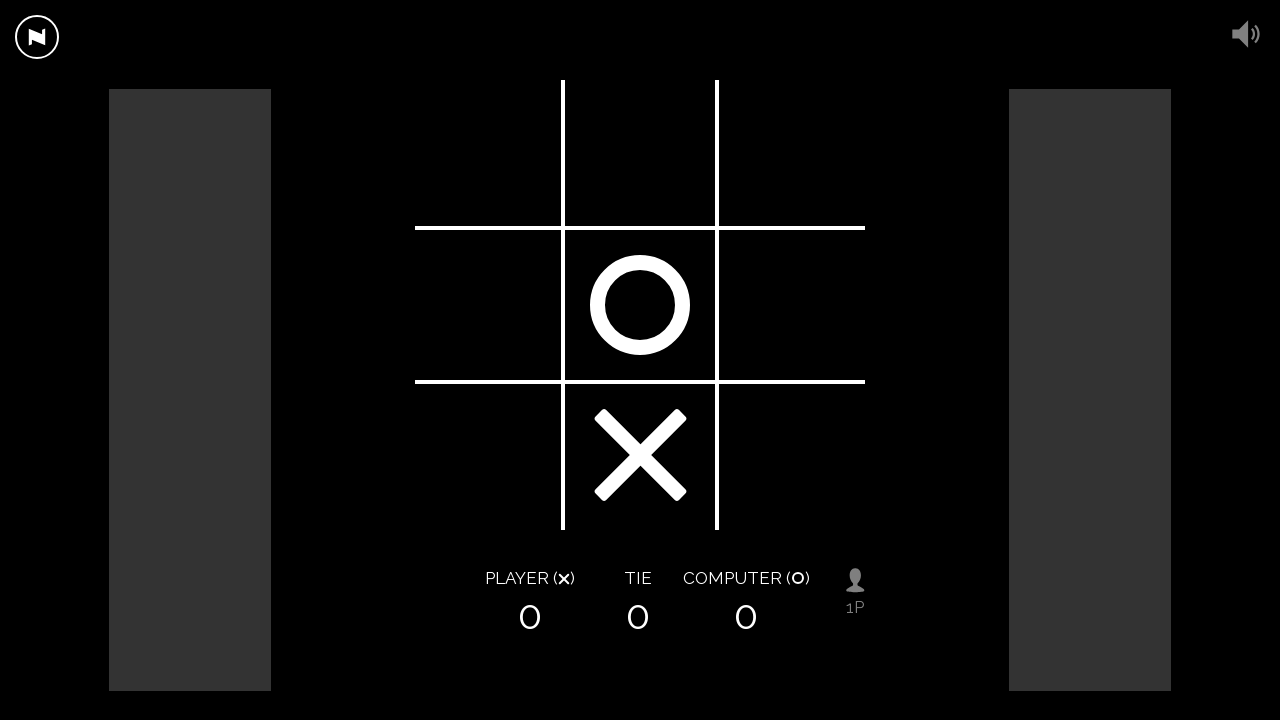

Clicked a random available square
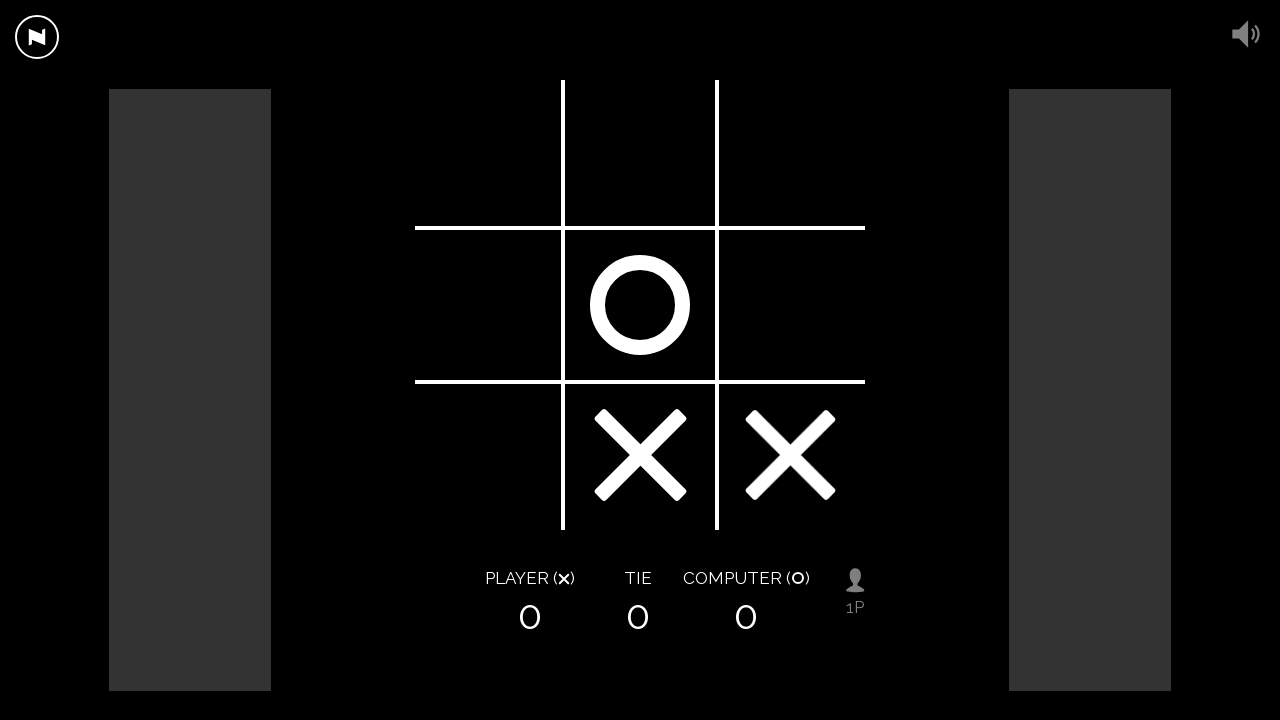

Waited 1 second for computer's move
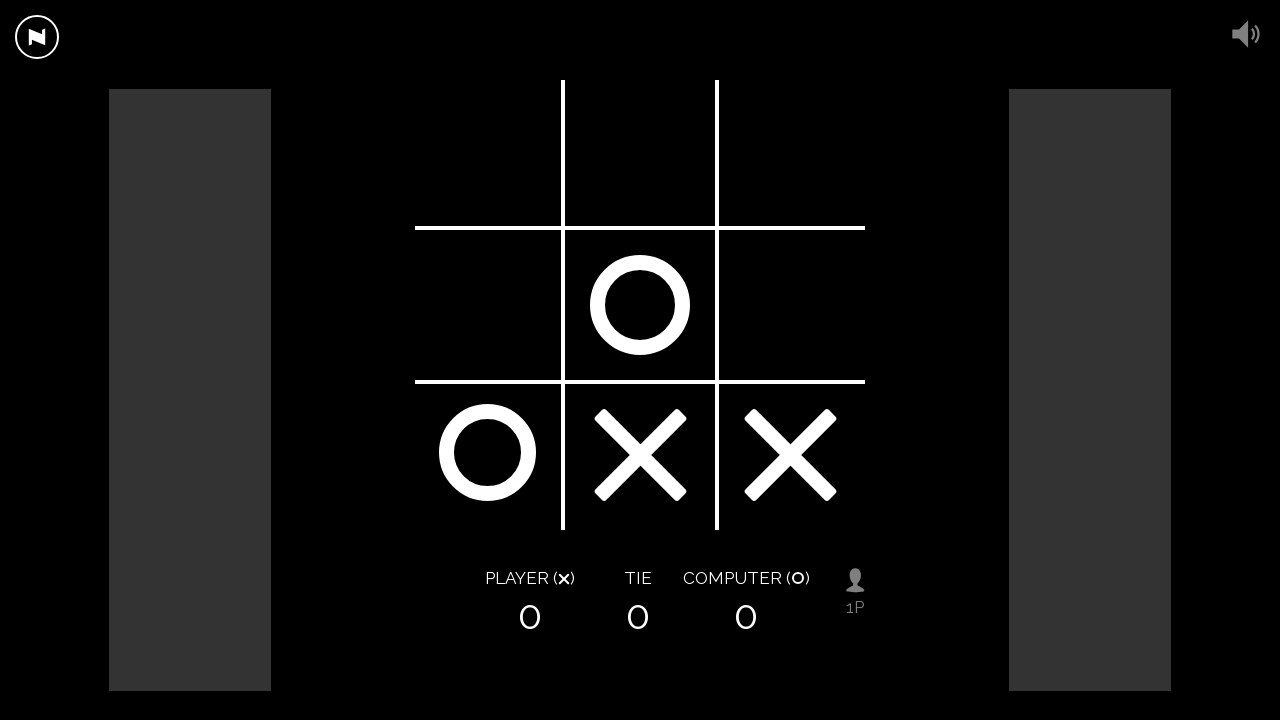

Checked for score elements: found 0
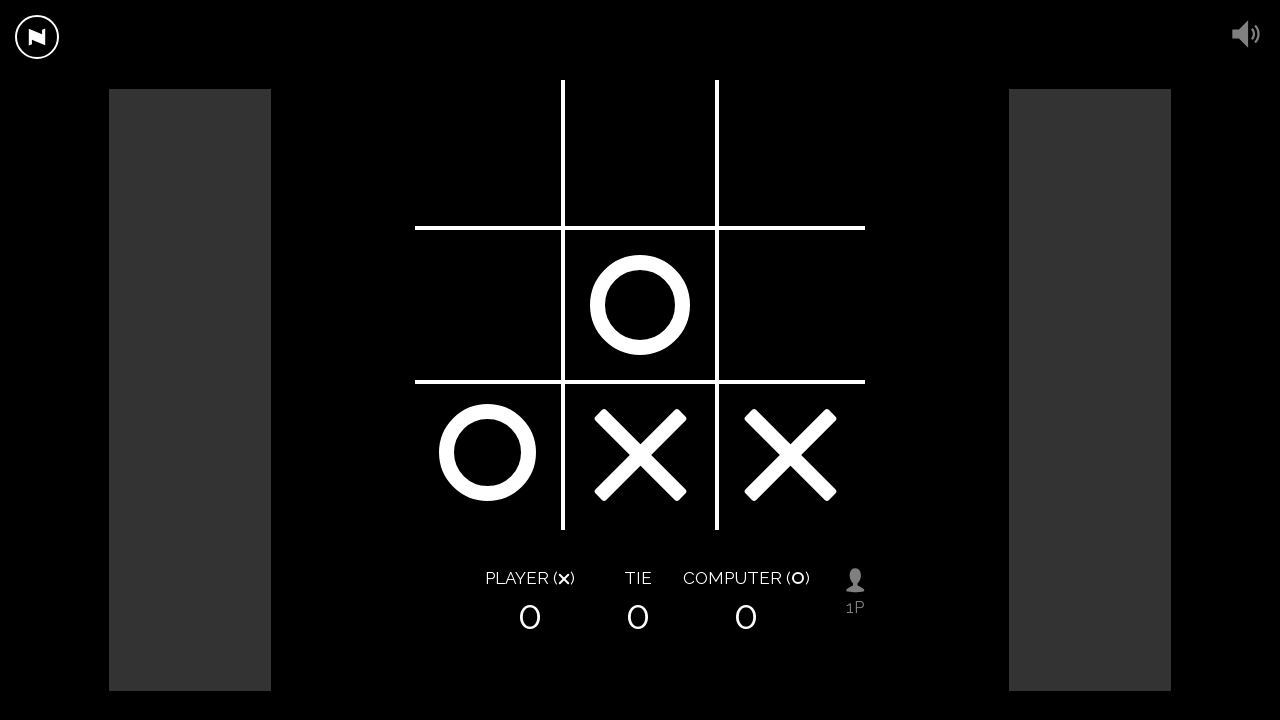

Checked for restart button
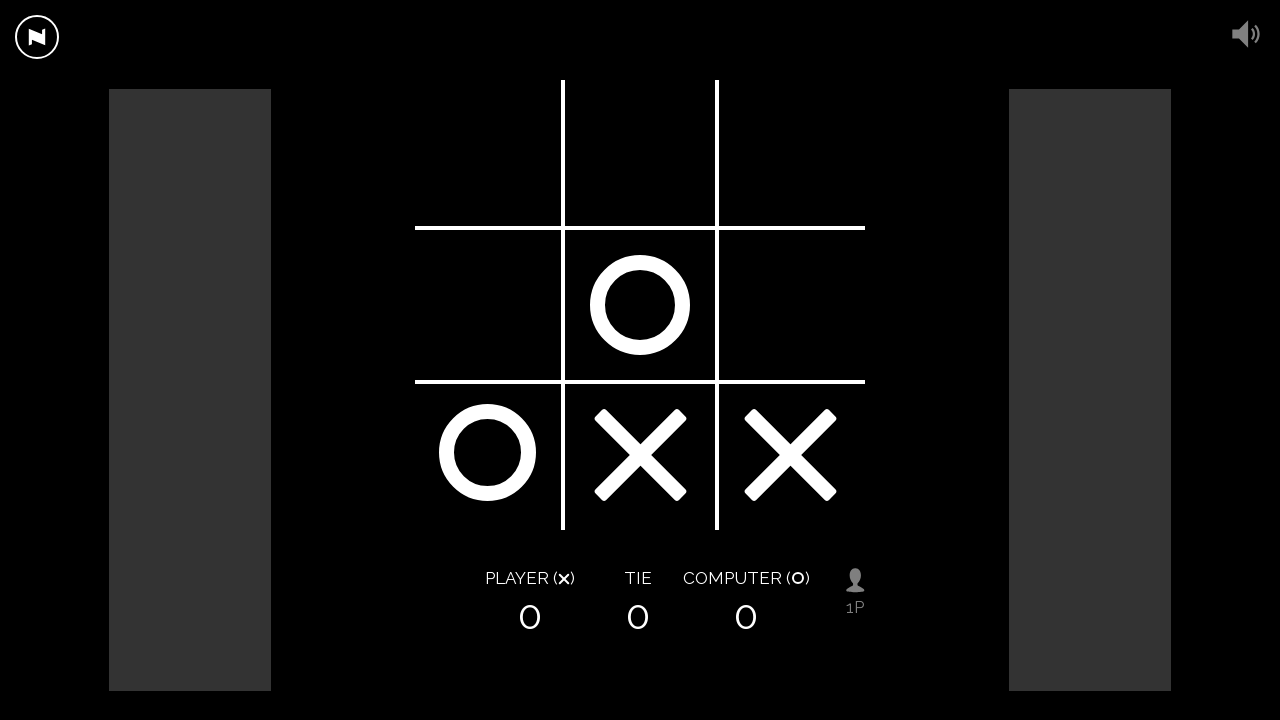

Retrieved 9 board squares
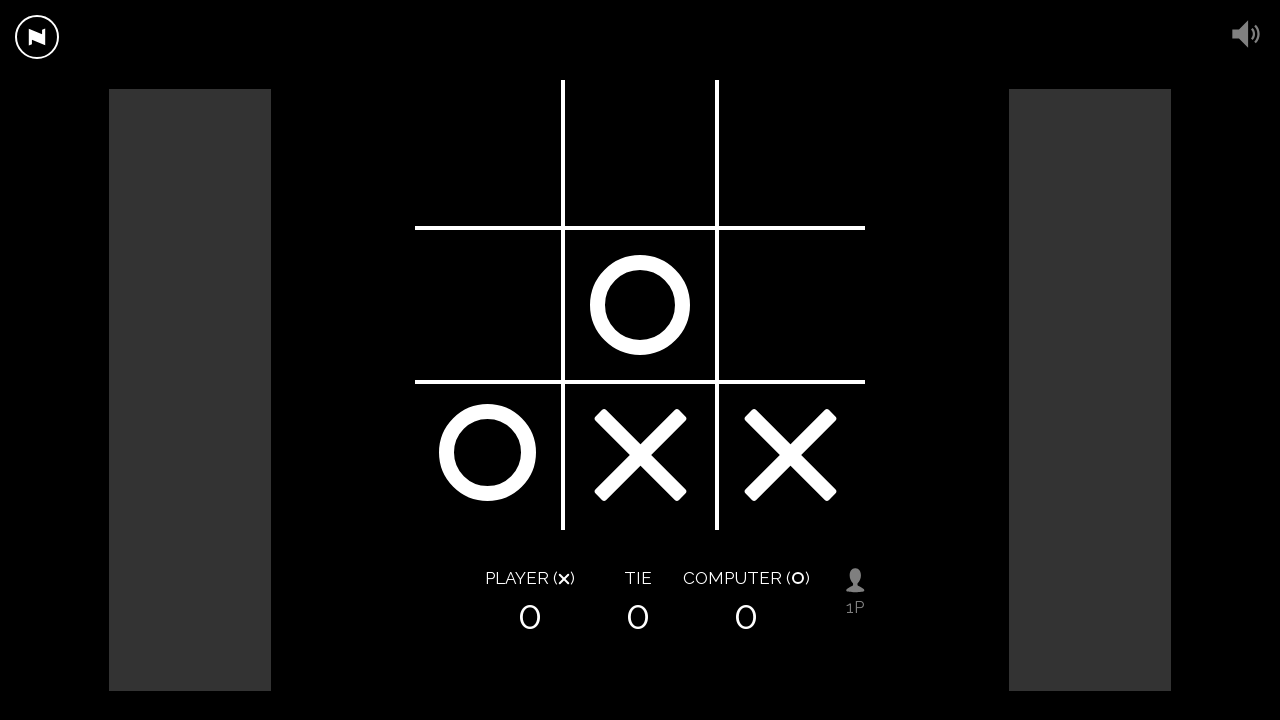

Found 5 available squares
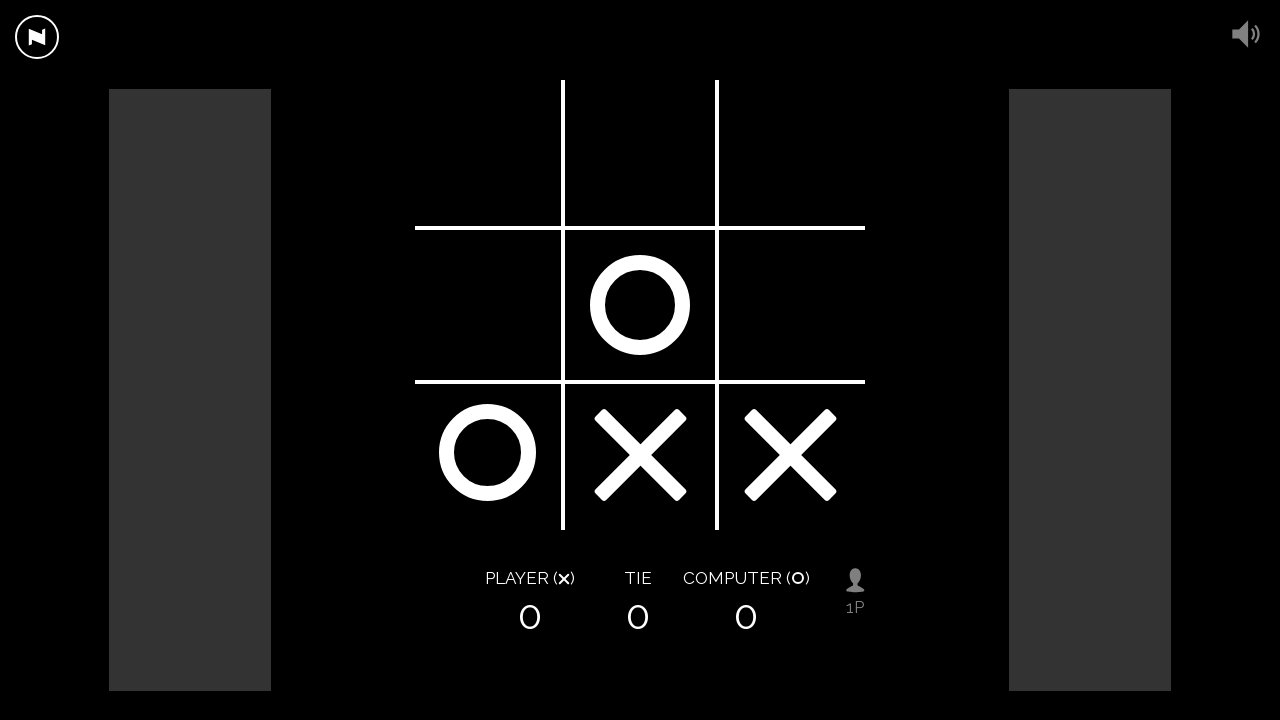

Clicked a random available square
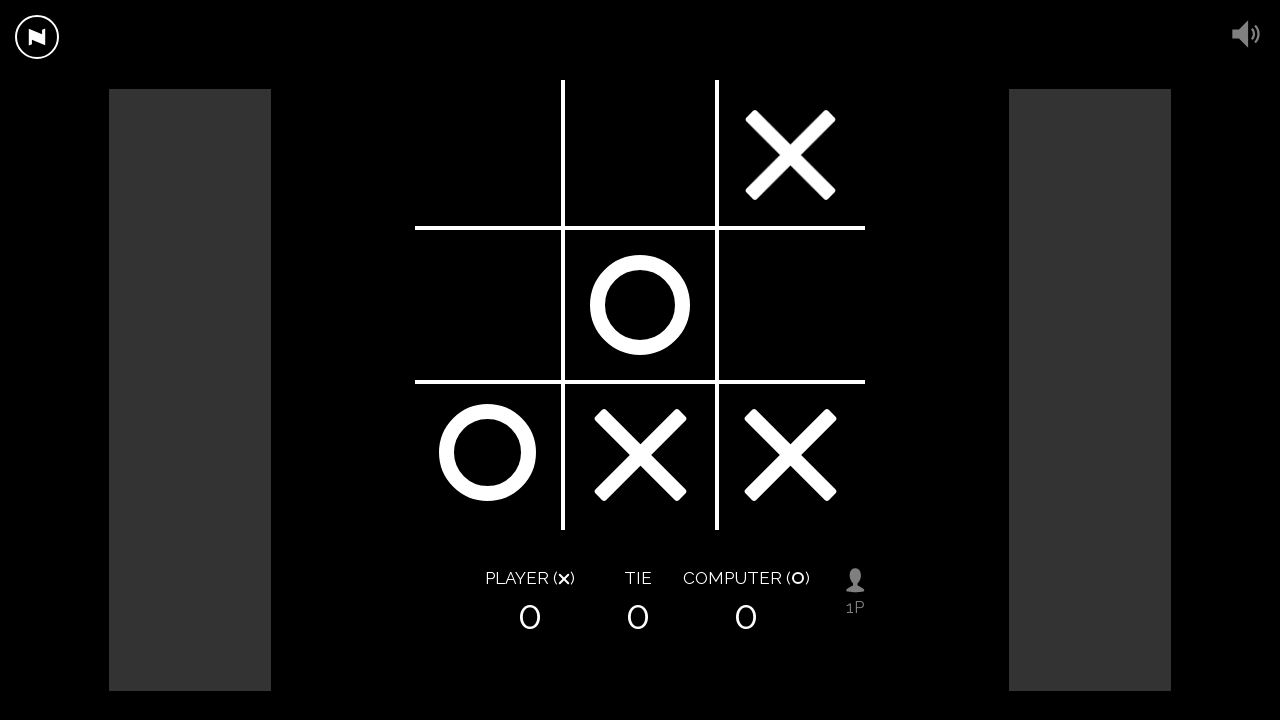

Waited 1 second for computer's move
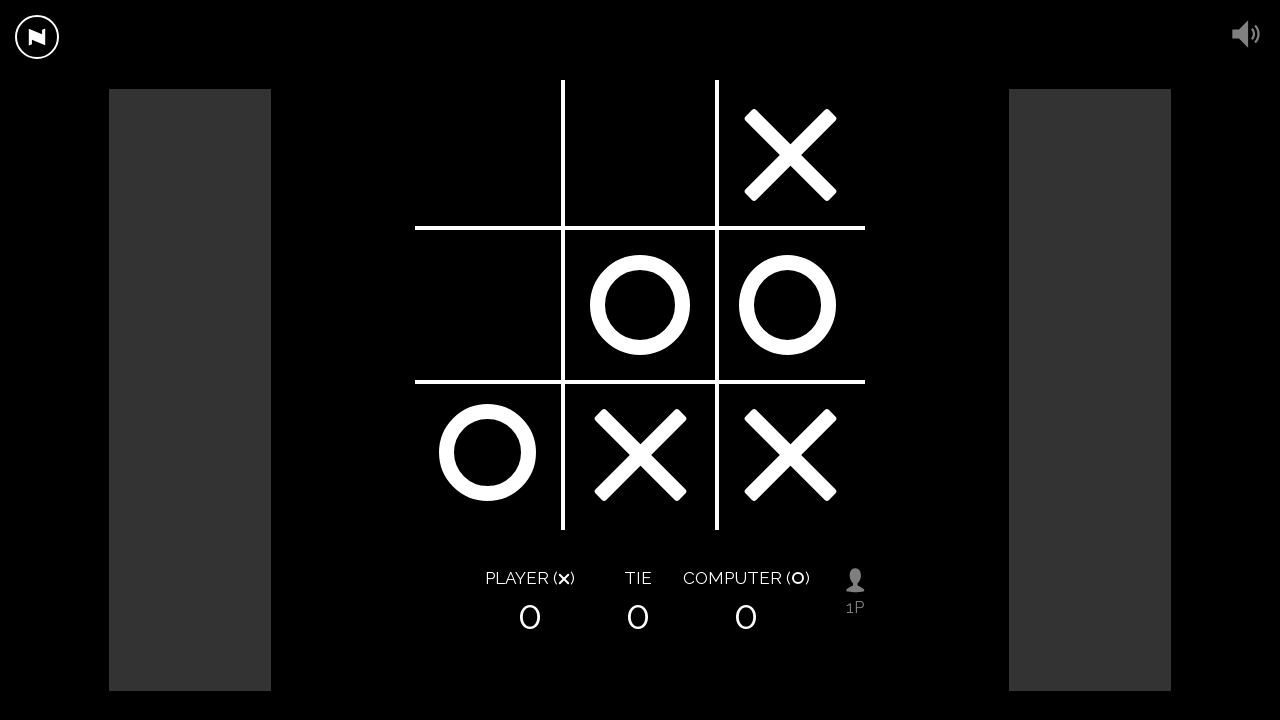

Checked for score elements: found 0
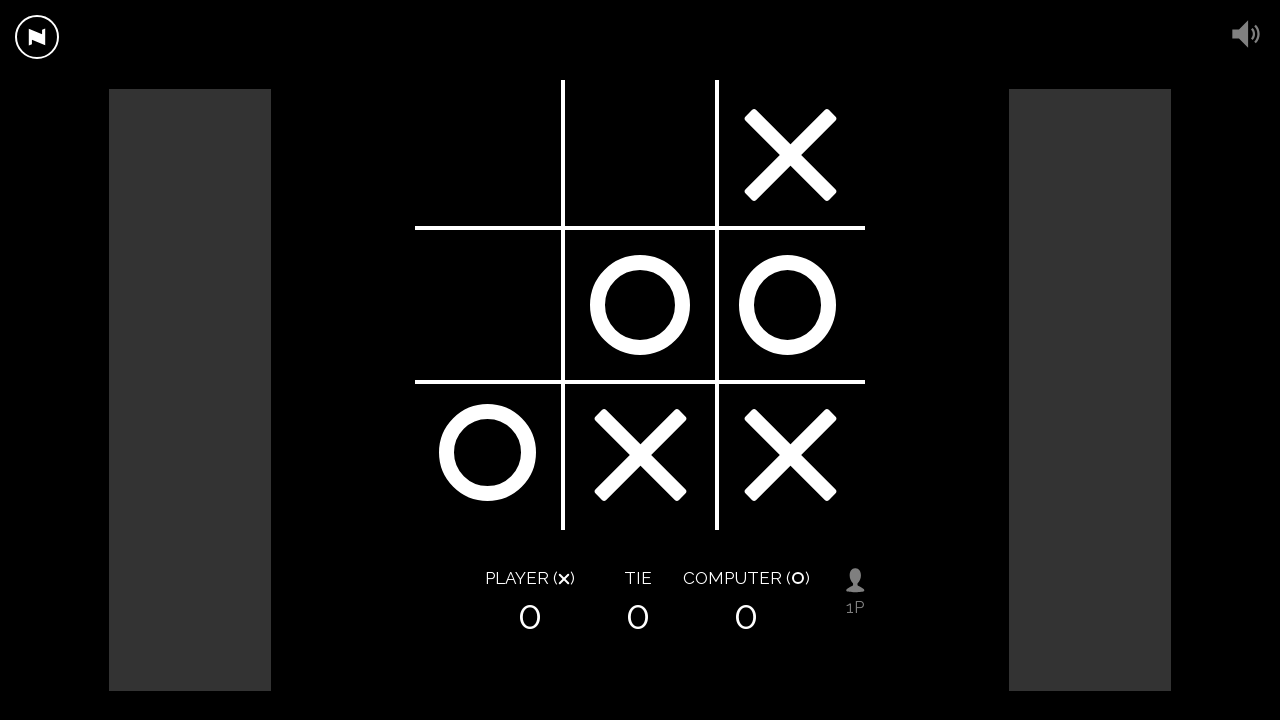

Checked for restart button
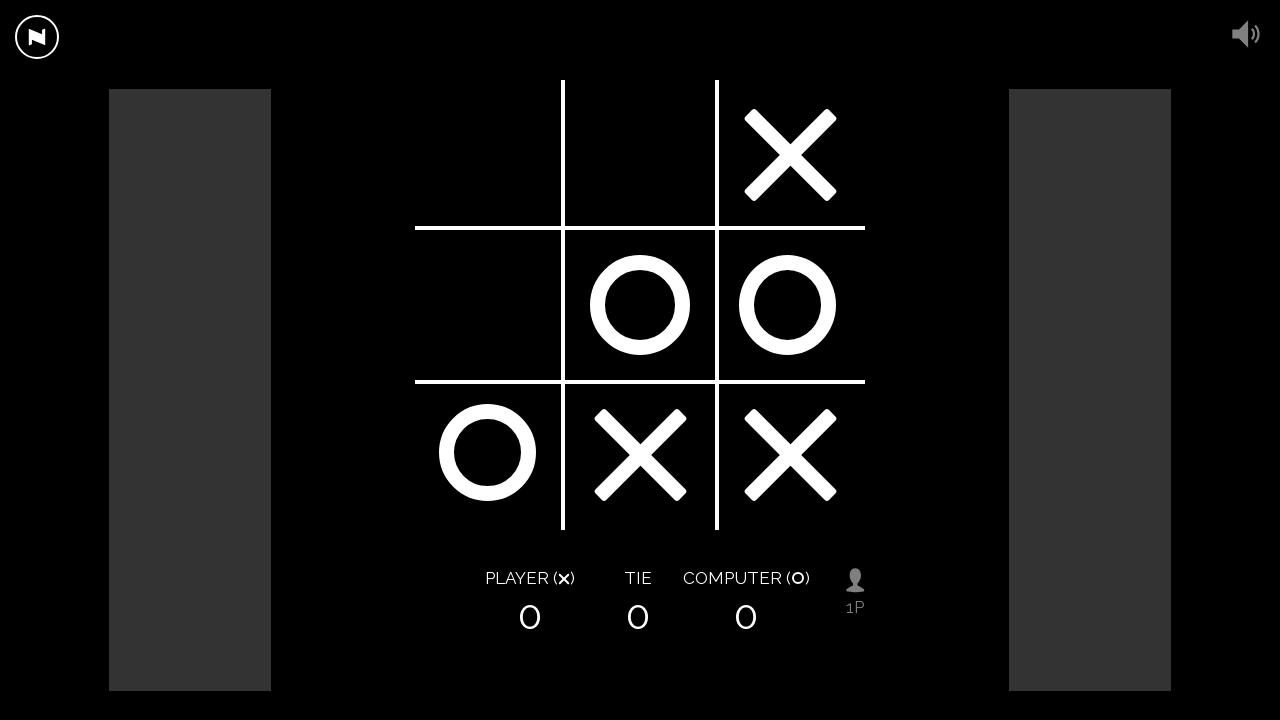

Retrieved 9 board squares
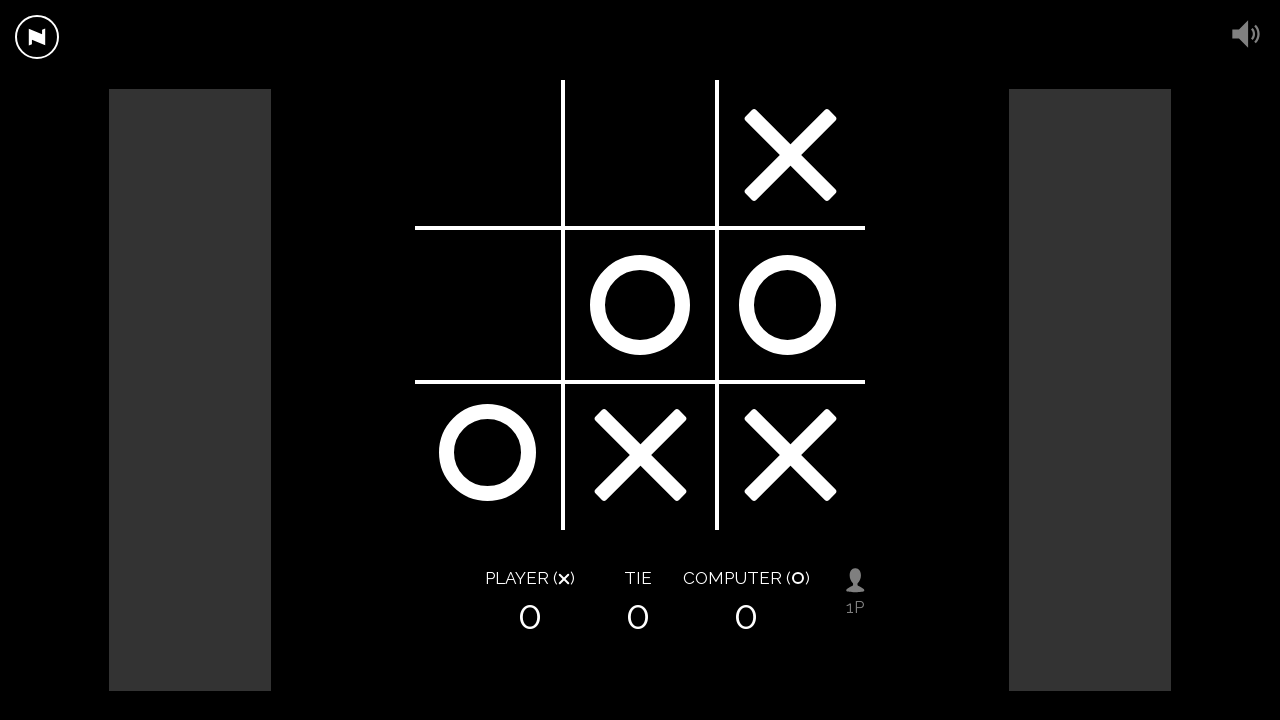

Found 3 available squares
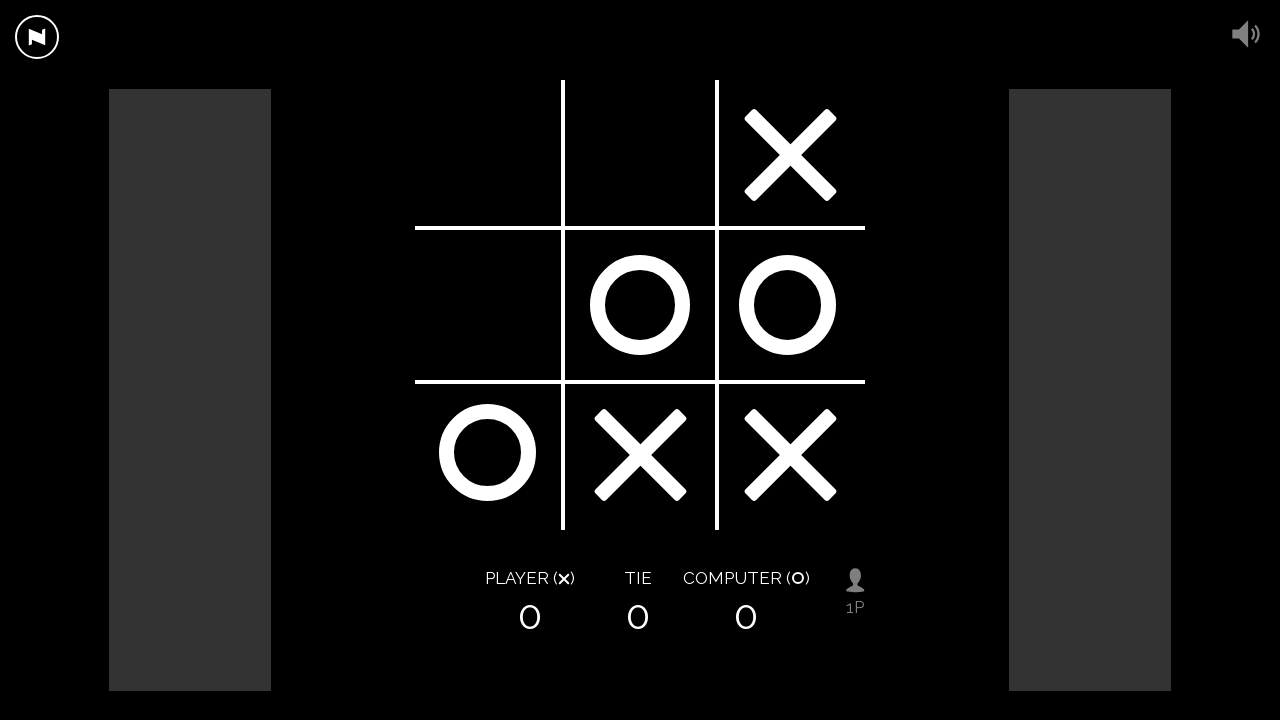

Clicked a random available square
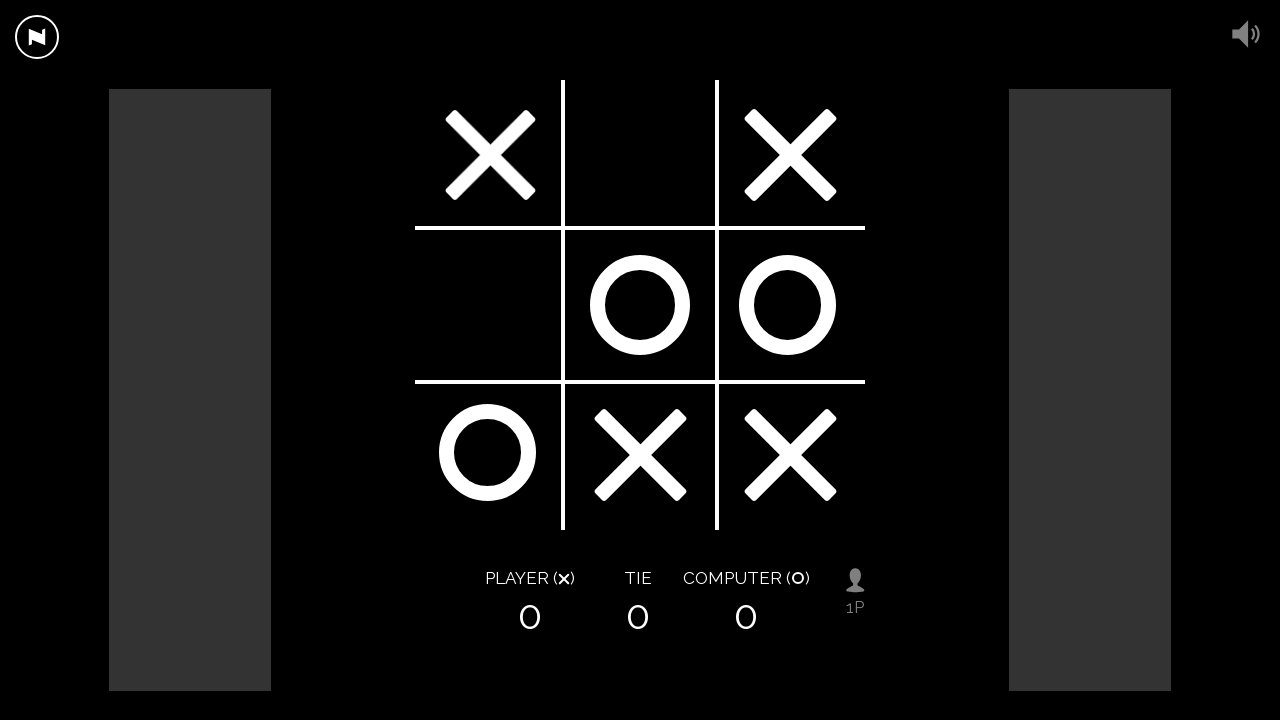

Waited 1 second for computer's move
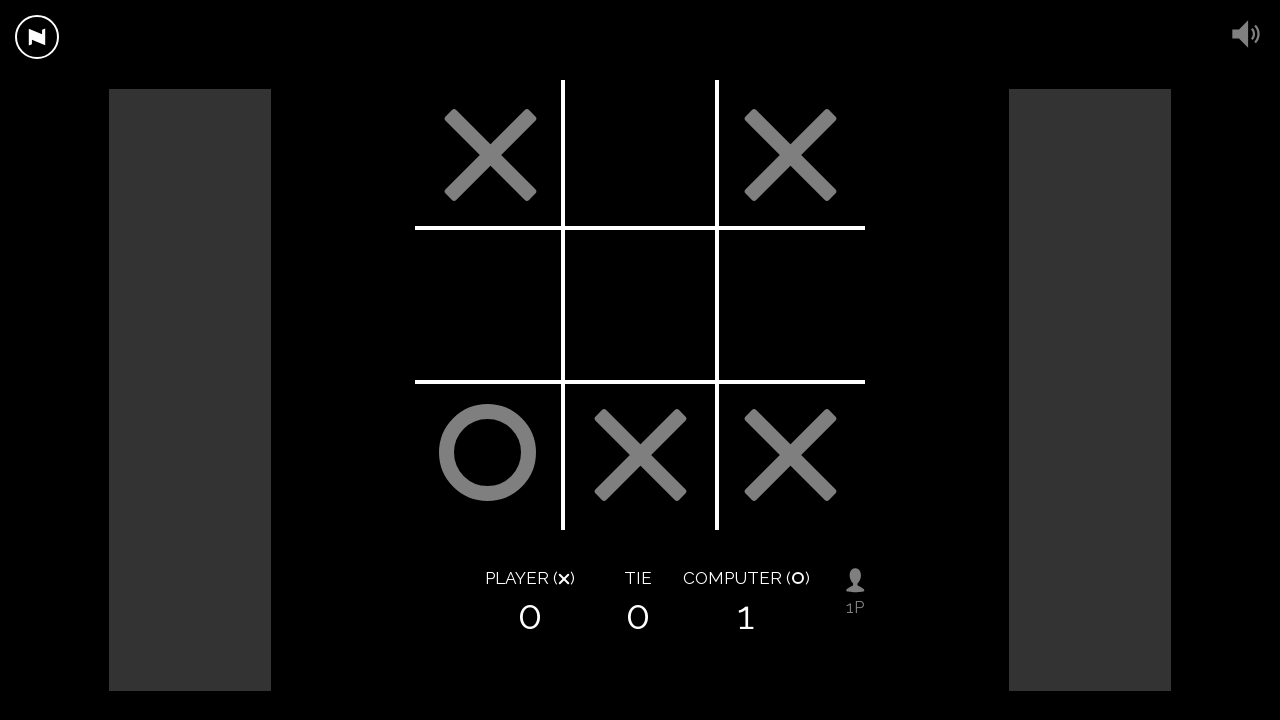

Checked for score elements: found 1
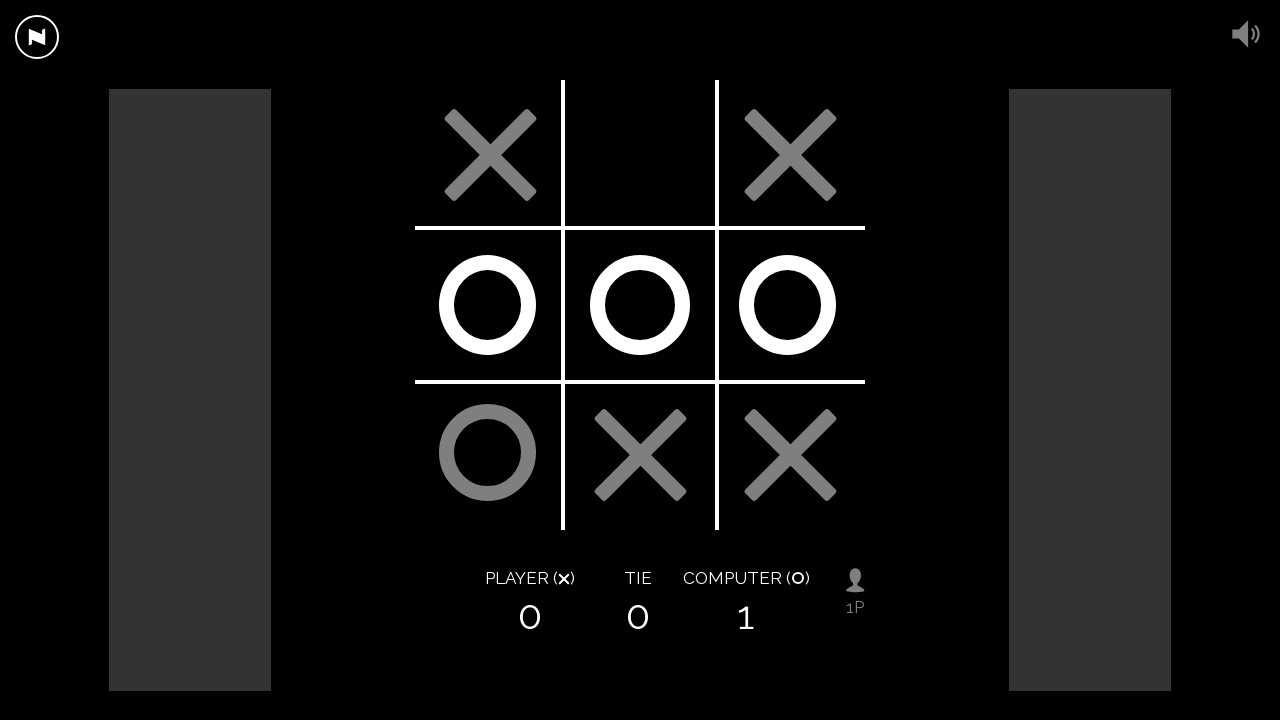

Checked for restart button
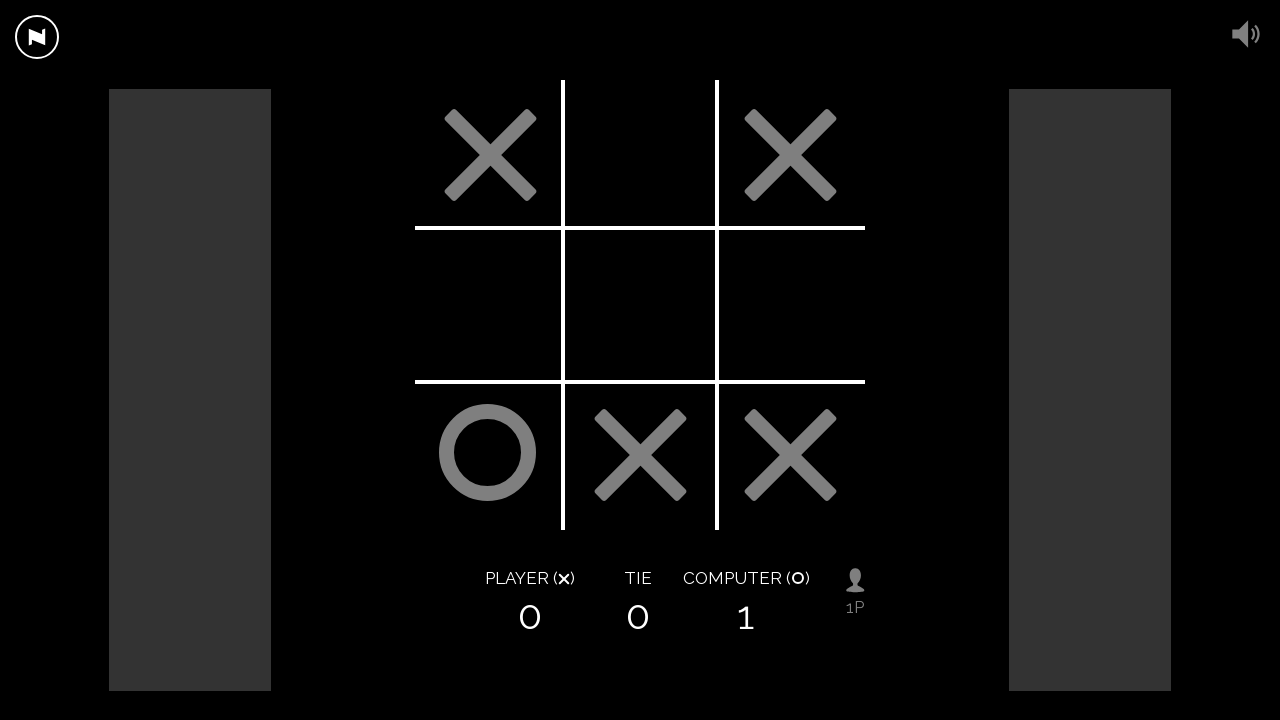

Game ended - score and restart button visible
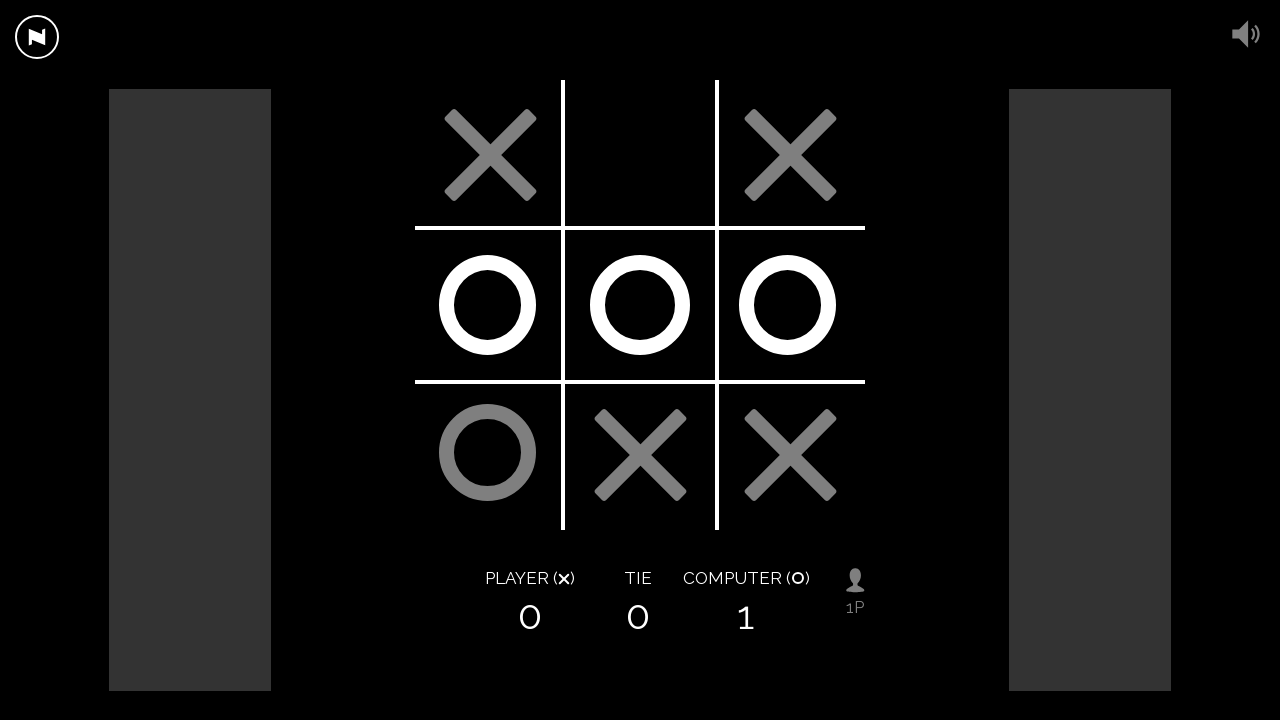

Tic-Tac-Toe game completed successfully
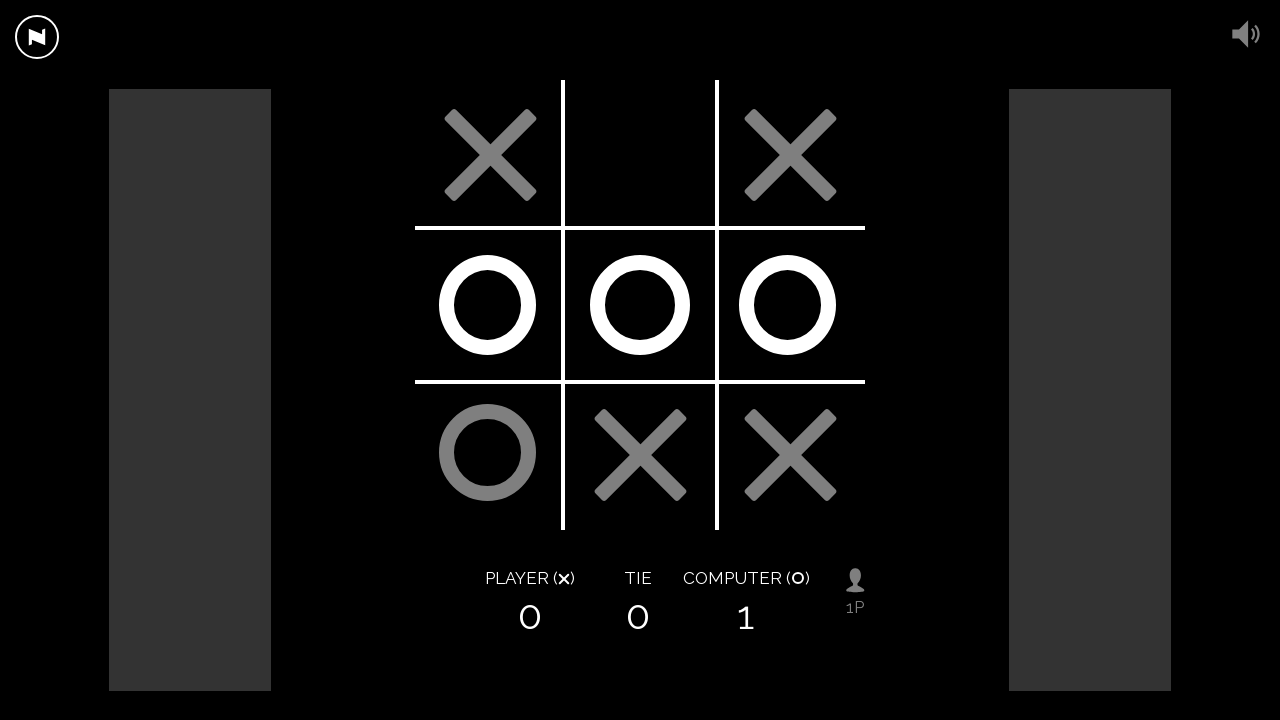

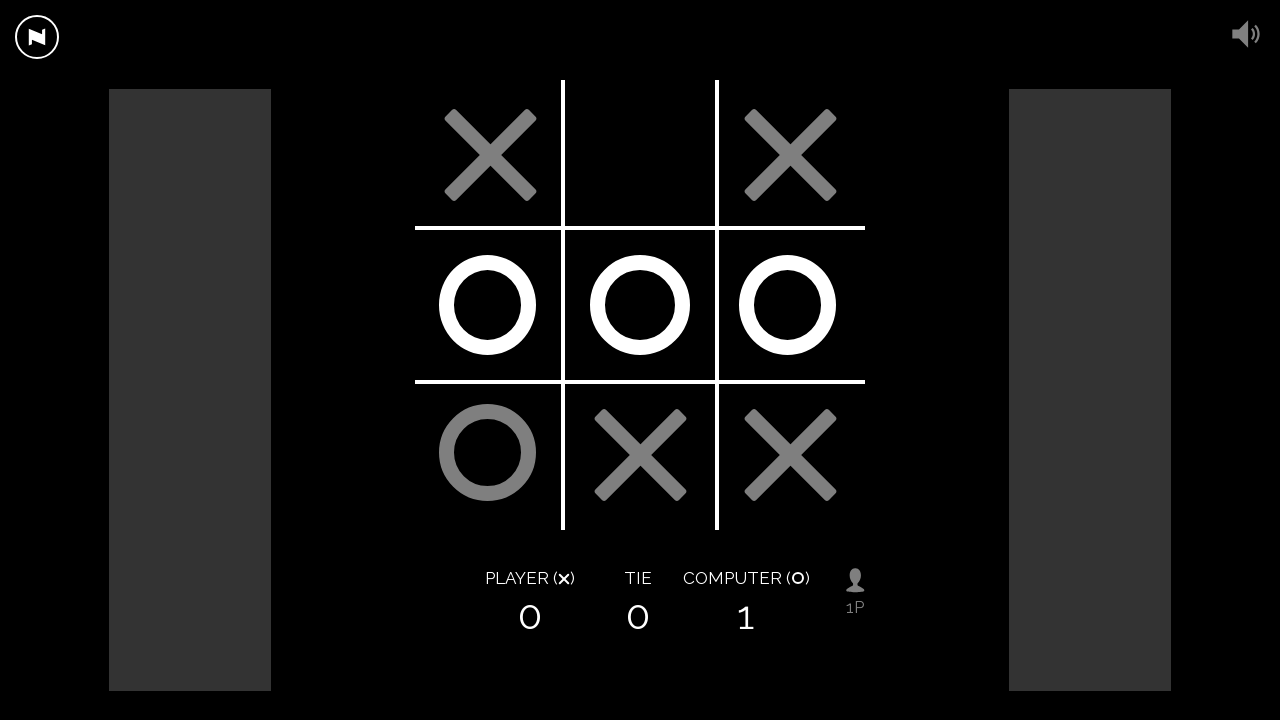